Tests adding products to cart on a product page by navigating to the product page lesson, then adding multiple quantities of different products using click and double-click actions.

Starting URL: https://material.playwrightvn.com/

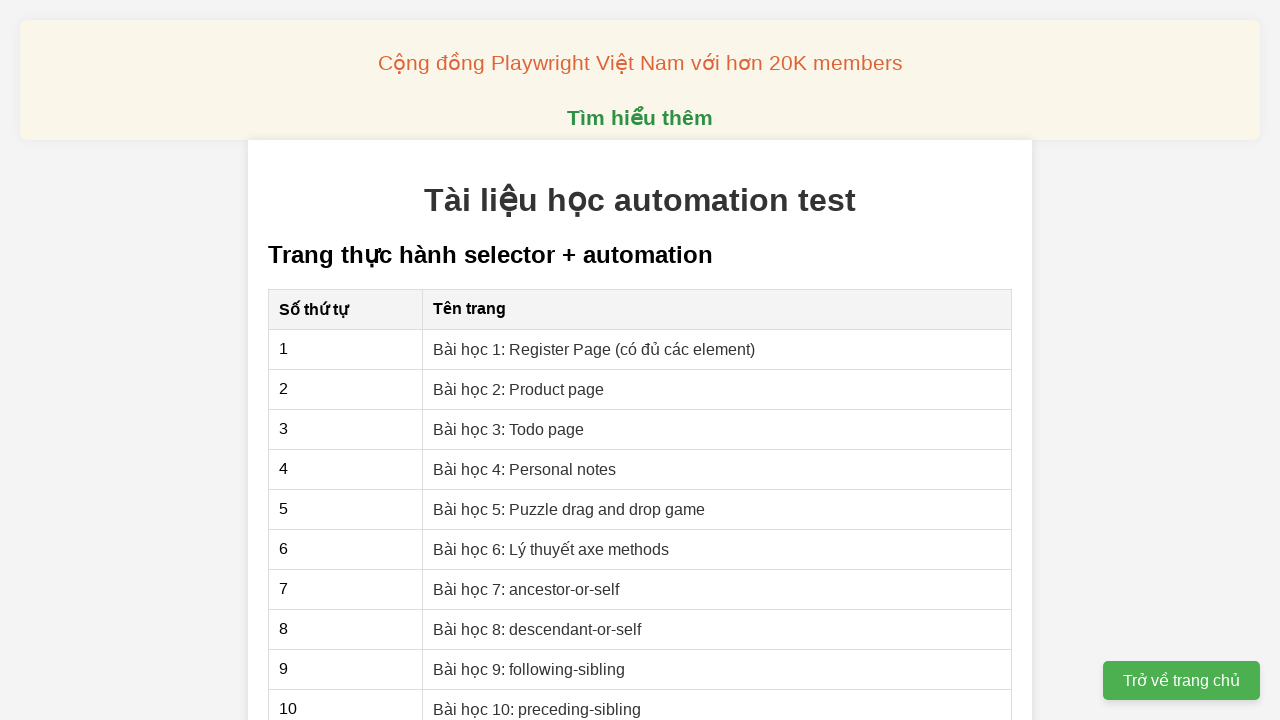

Clicked on 'Bài học 2: Product page' link to navigate to product page lesson at (519, 389) on xpath=//a[text()='Bài học 2: Product page']
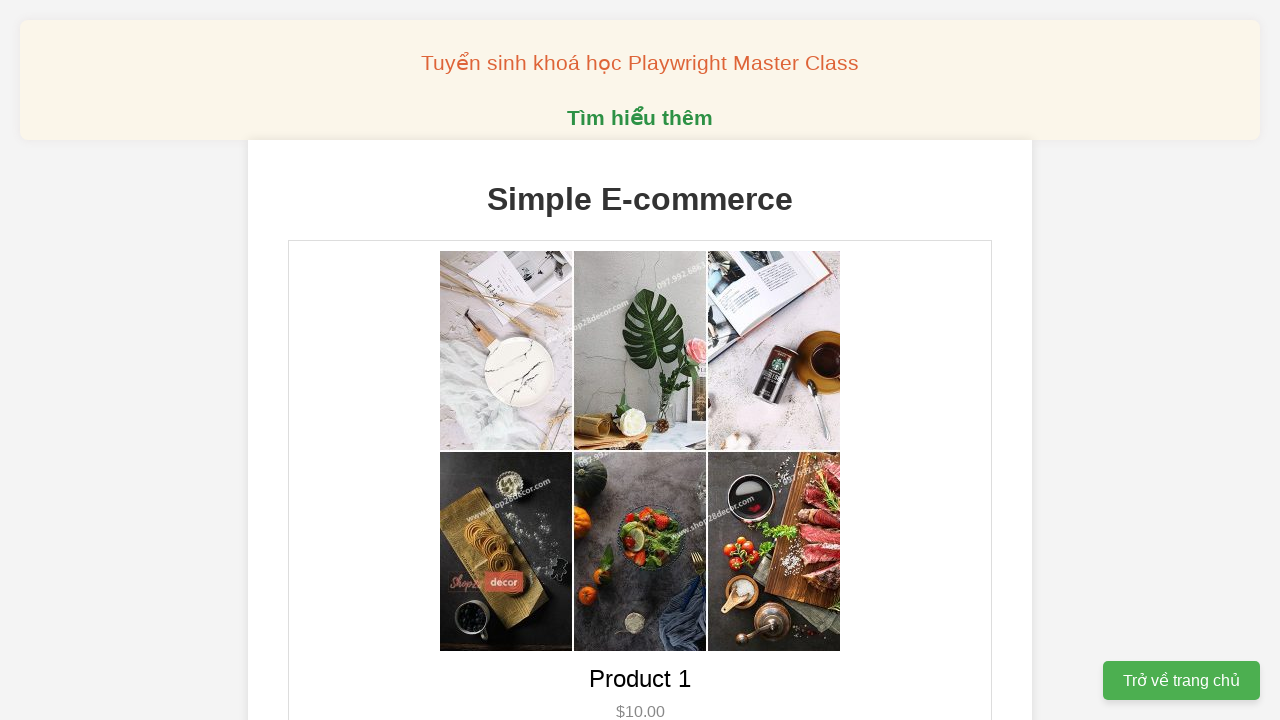

Double-clicked add to cart button for Product 1 to add 2 quantities at (640, 360) on xpath=//button[@data-product-id='1']
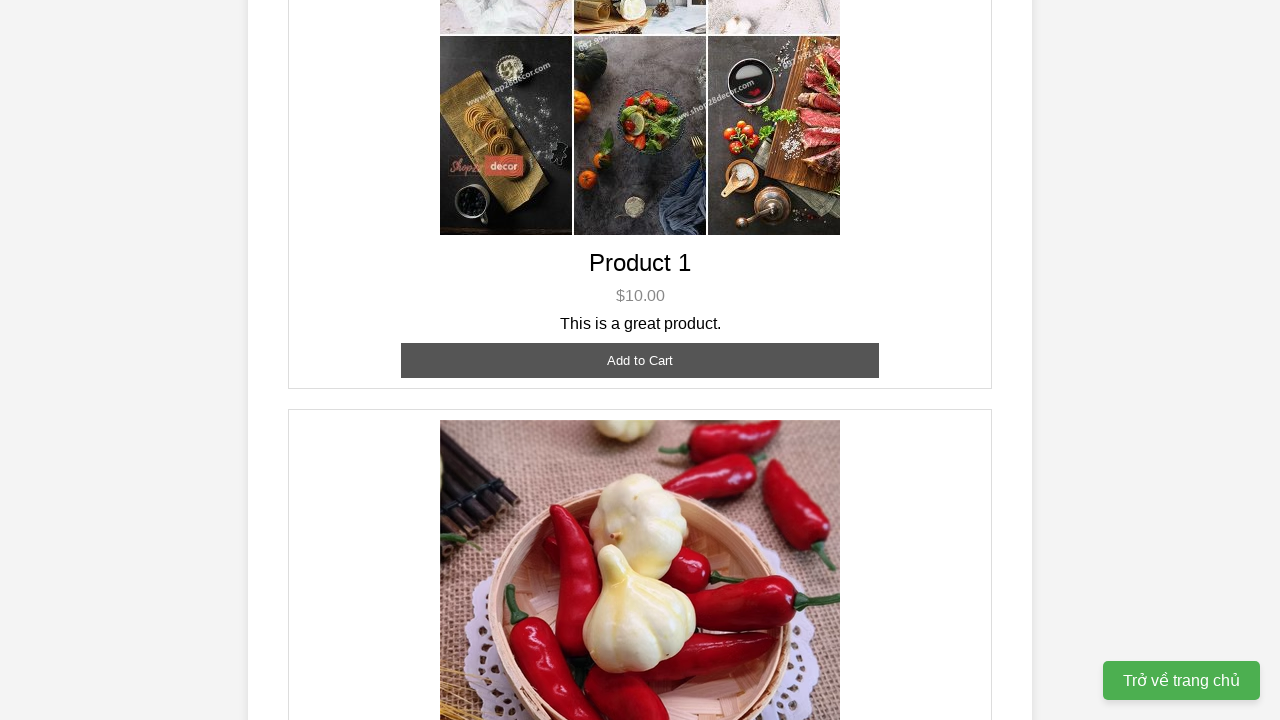

Clicked add to cart button for Product 2 (click 1 of 3) to add 1 quantity at (640, 360) on xpath=//button[@data-product-id='2']
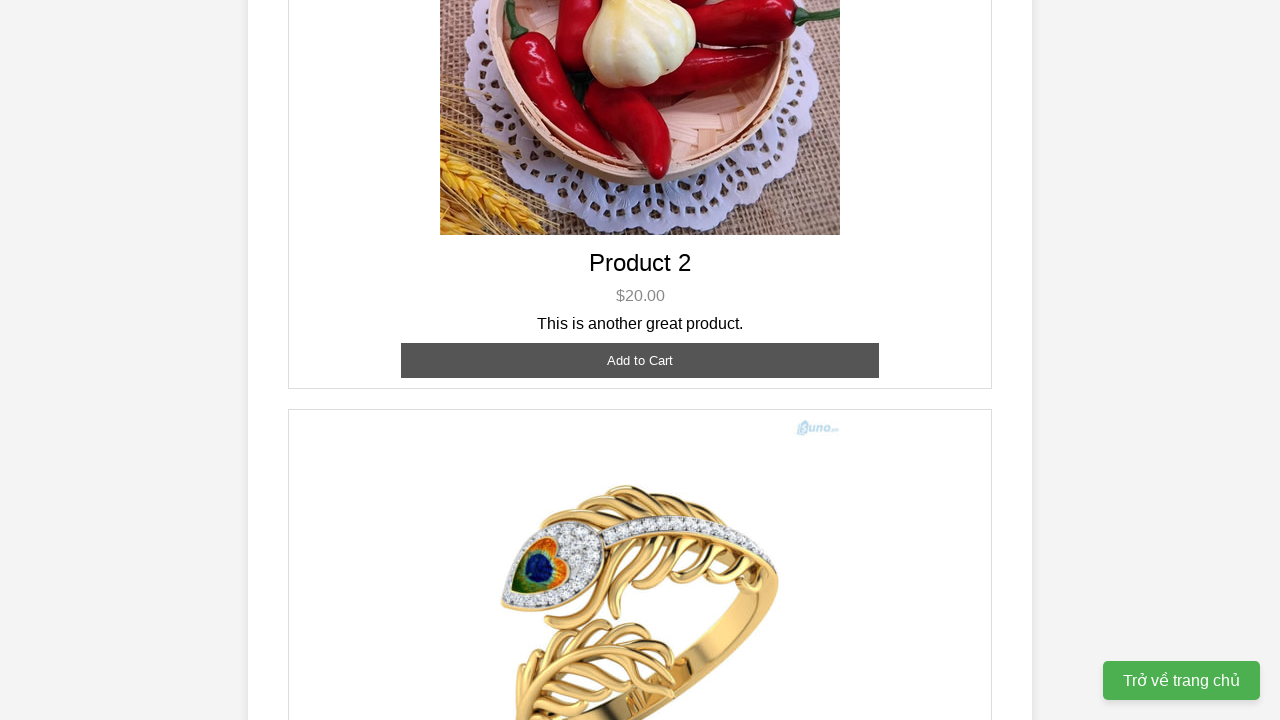

Clicked add to cart button for Product 2 (click 2 of 3) to add 1 quantity at (640, 360) on xpath=//button[@data-product-id='2']
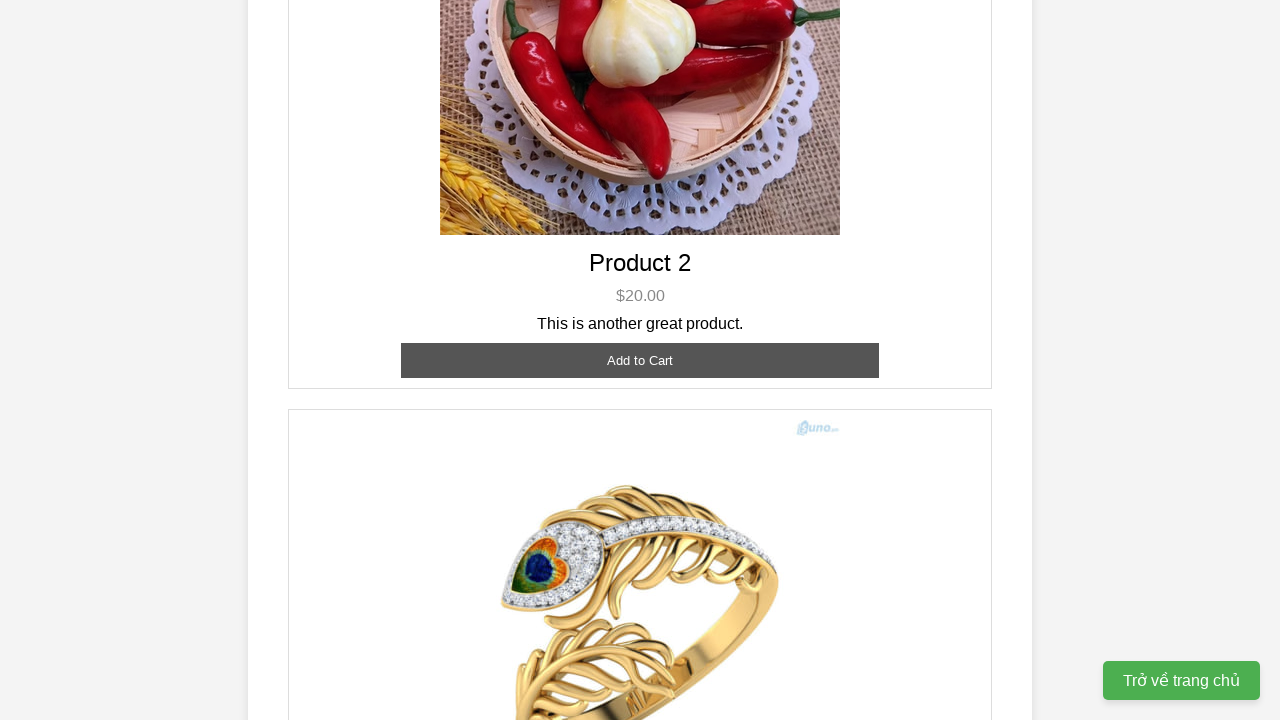

Clicked add to cart button for Product 2 (click 3 of 3) to add 1 quantity at (640, 360) on xpath=//button[@data-product-id='2']
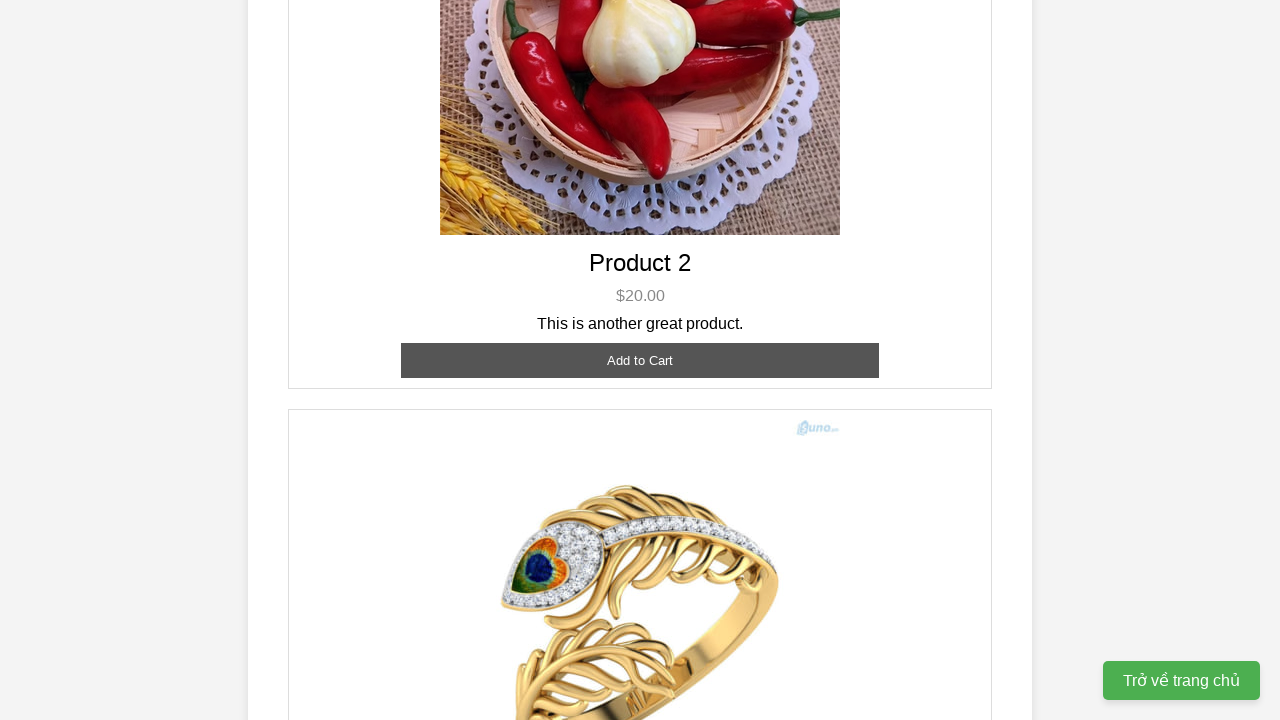

Clicked add to cart button for Product 3 to add 1 quantity at (640, 388) on xpath=//button[@data-product-id='3']
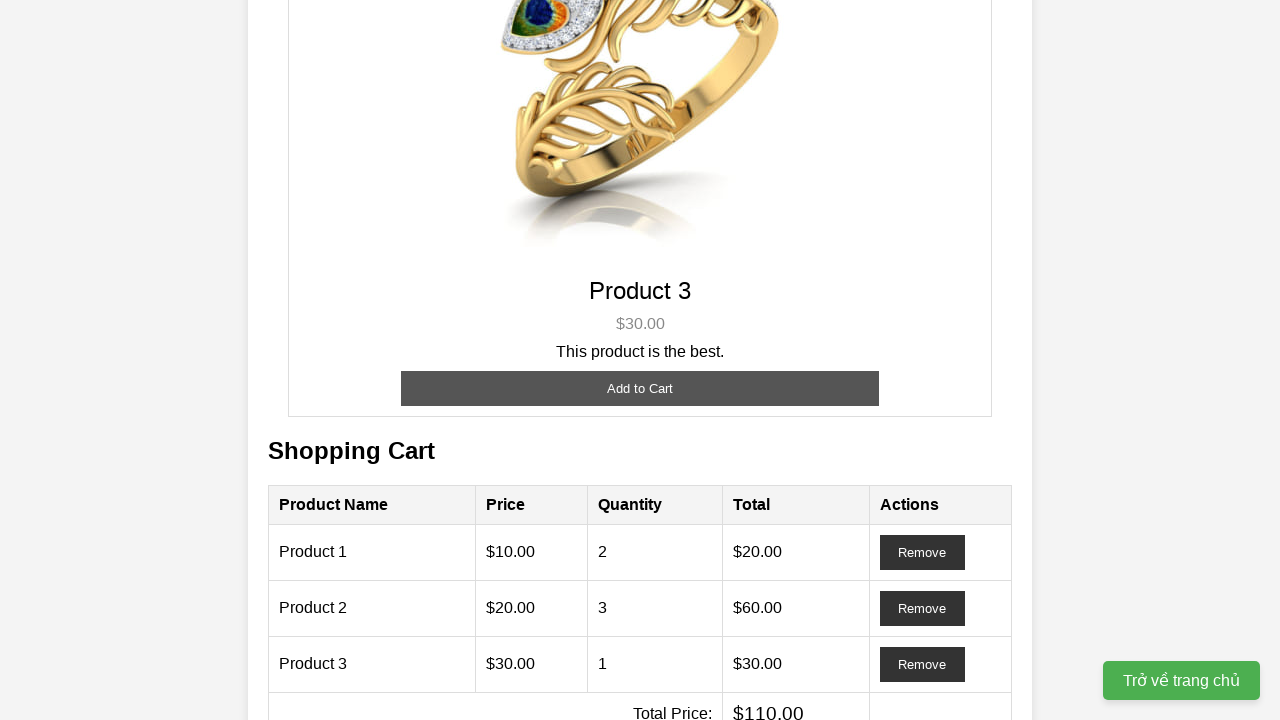

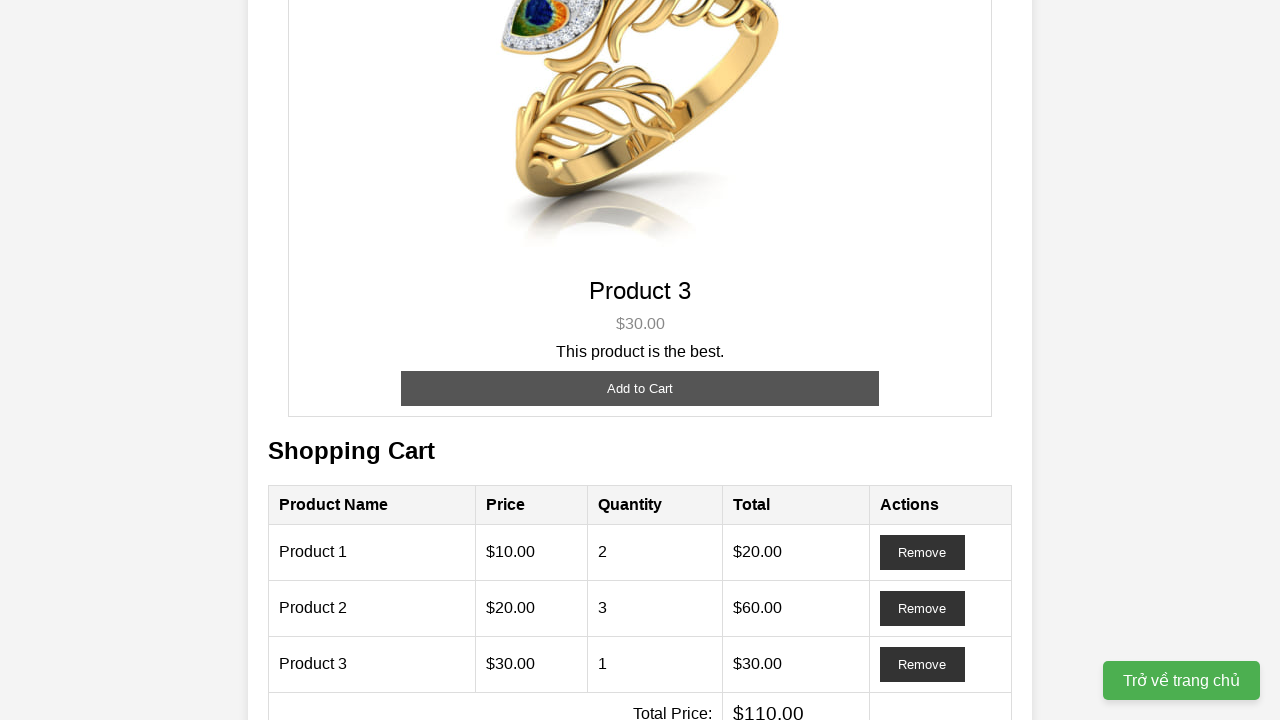